Tests form interactions on a practice page by filling username/password fields, clicking sign in, then navigating to password recovery and filling name/email fields

Starting URL: https://rahulshettyacademy.com/locatorspractice/

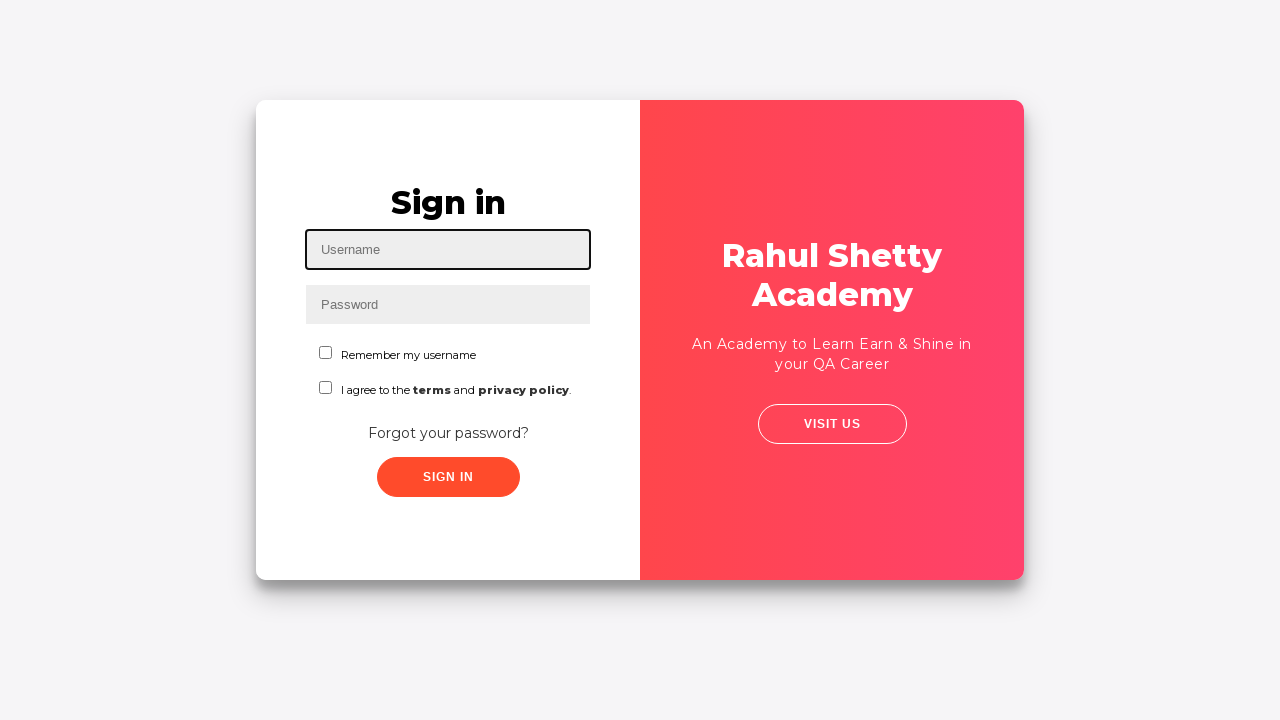

Filled username field with 'Sarita' on #inputUsername
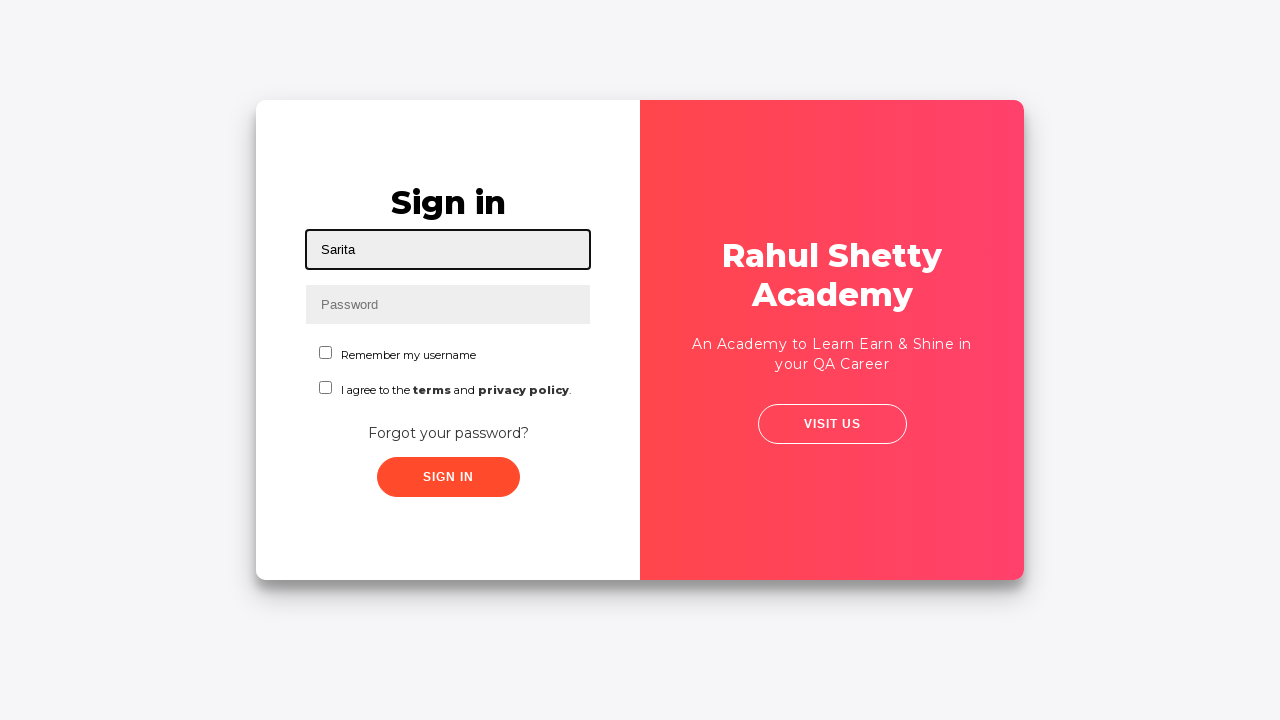

Filled password field with 'hello' on input[name='inputPassword']
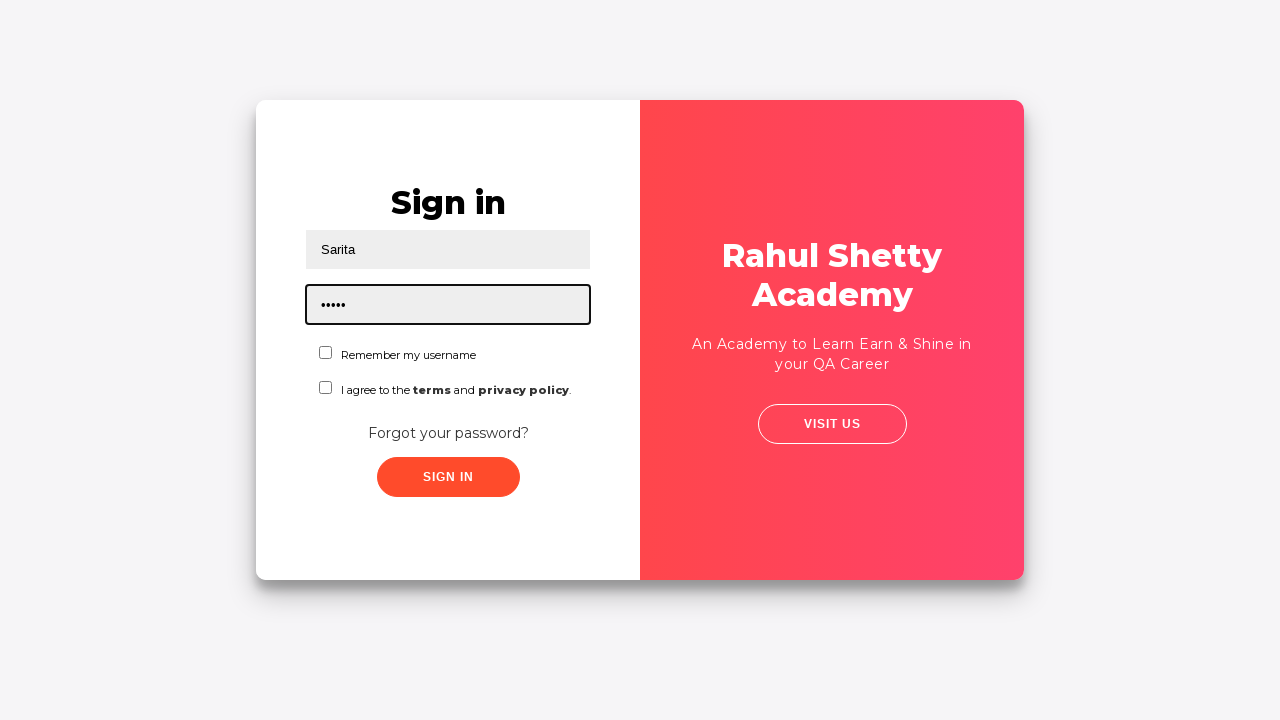

Clicked sign in button at (448, 477) on button.signInBtn
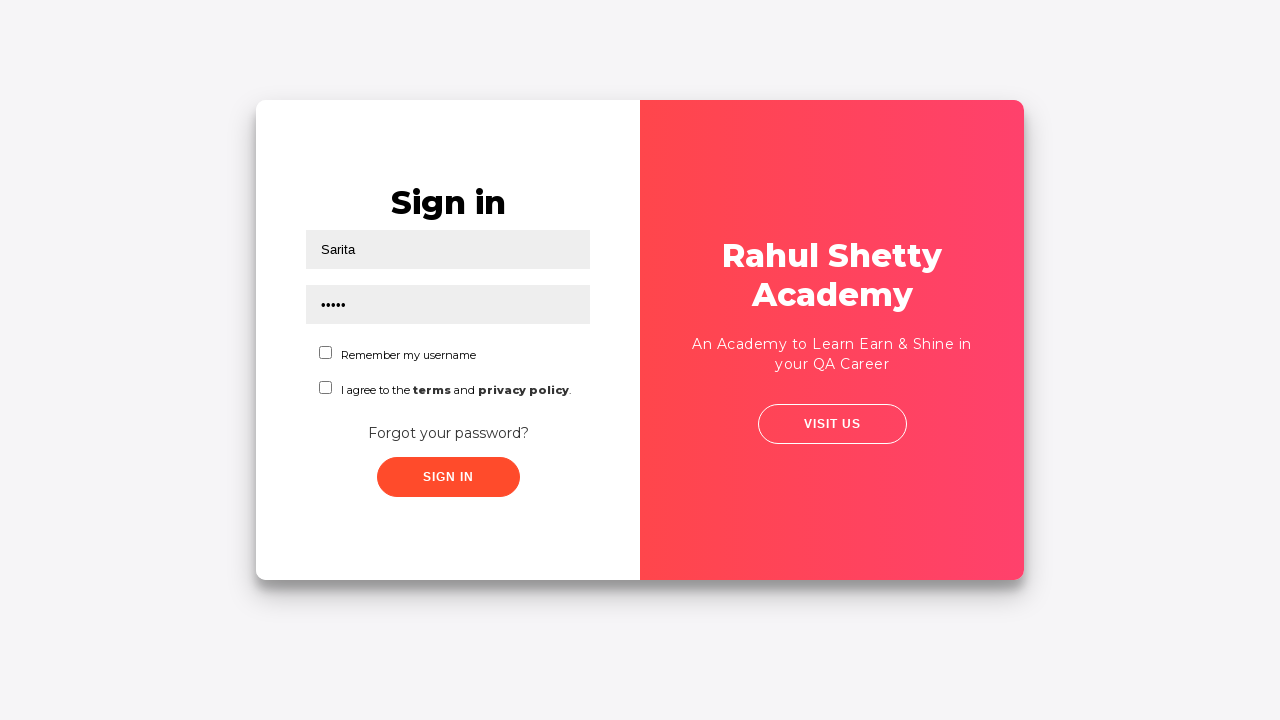

Clicked 'Forgot your password?' link at (448, 433) on text=Forgot your password?
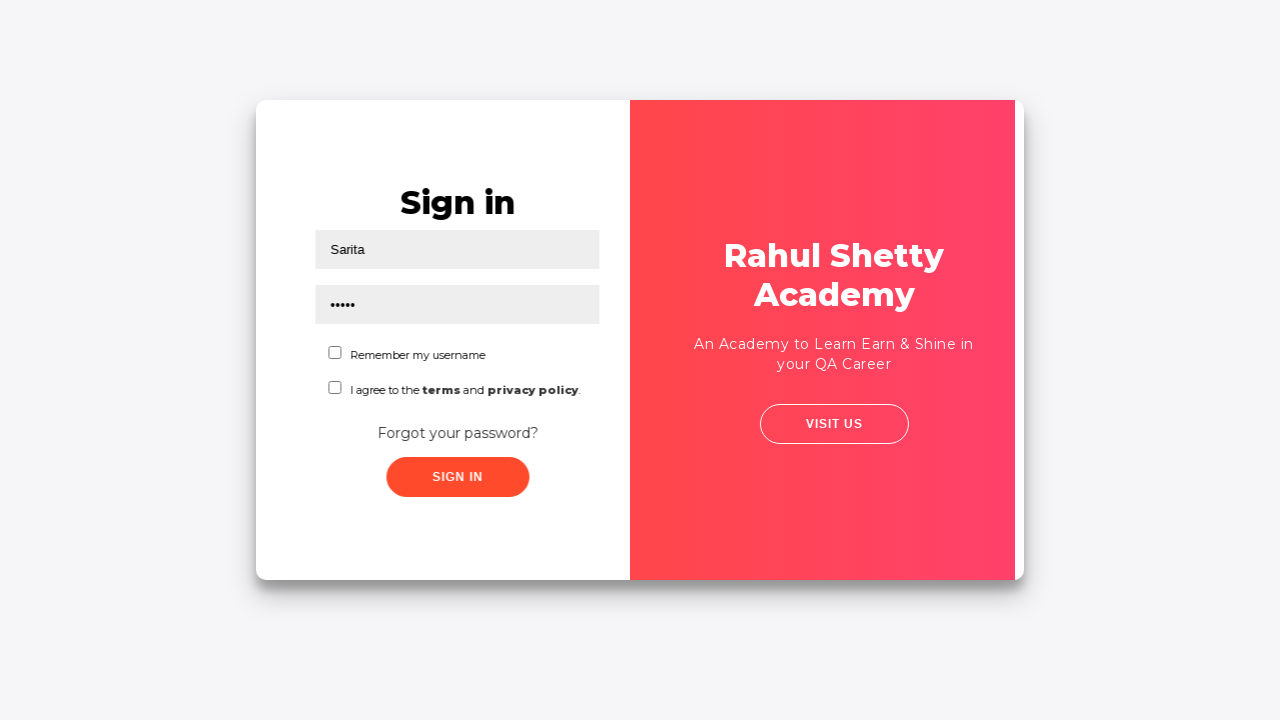

Filled name field with 'Hello' in password recovery form on //input[@placeholder='Name']
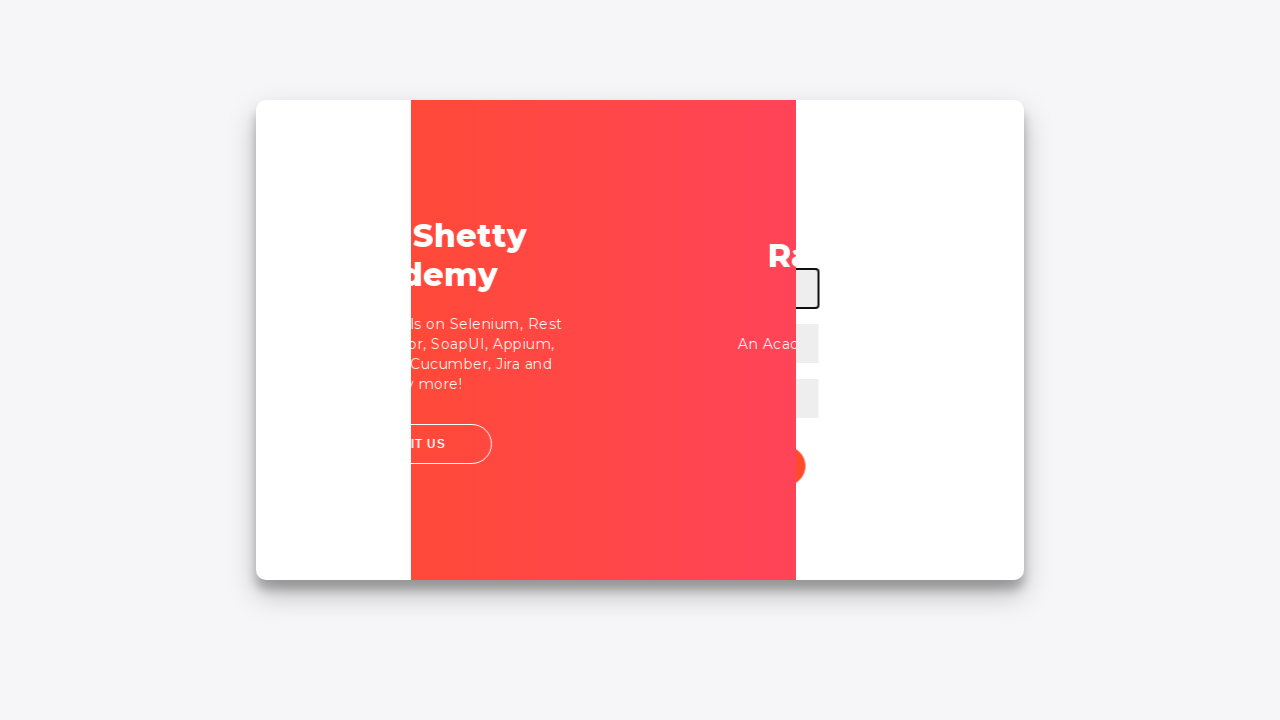

Filled email field with 'abc@gmail.com' in password recovery form on //form/input[2]
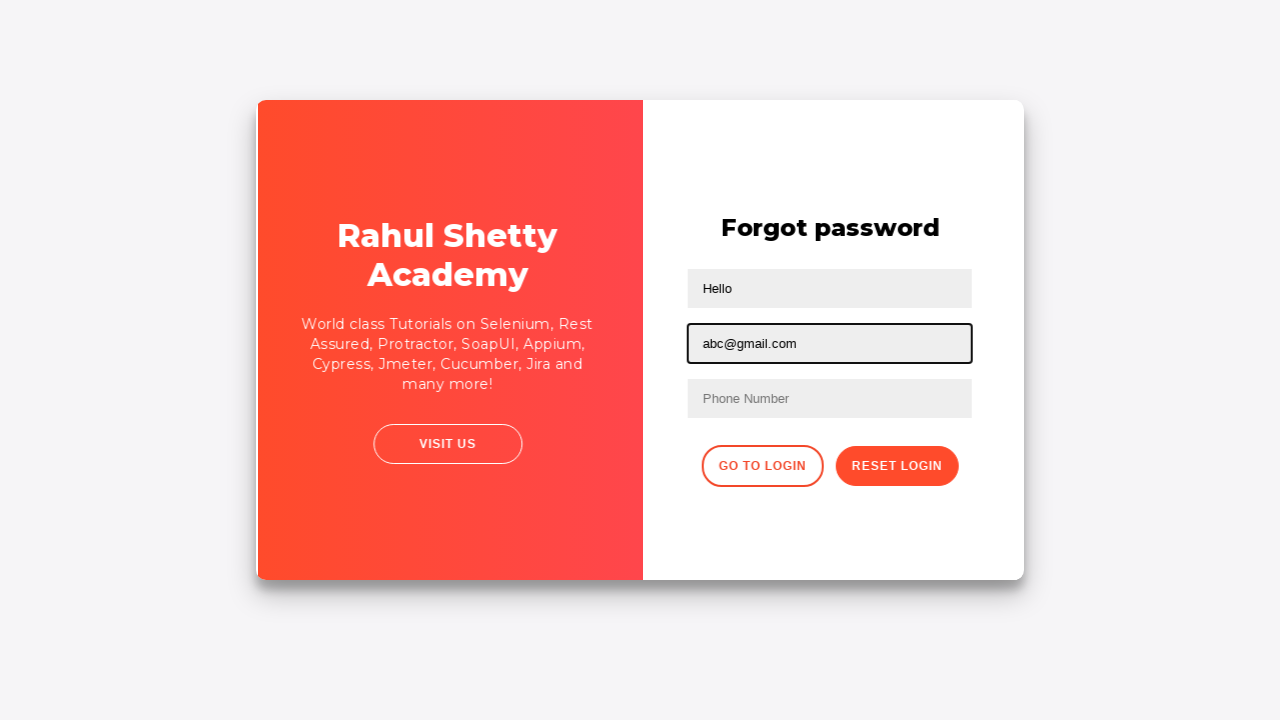

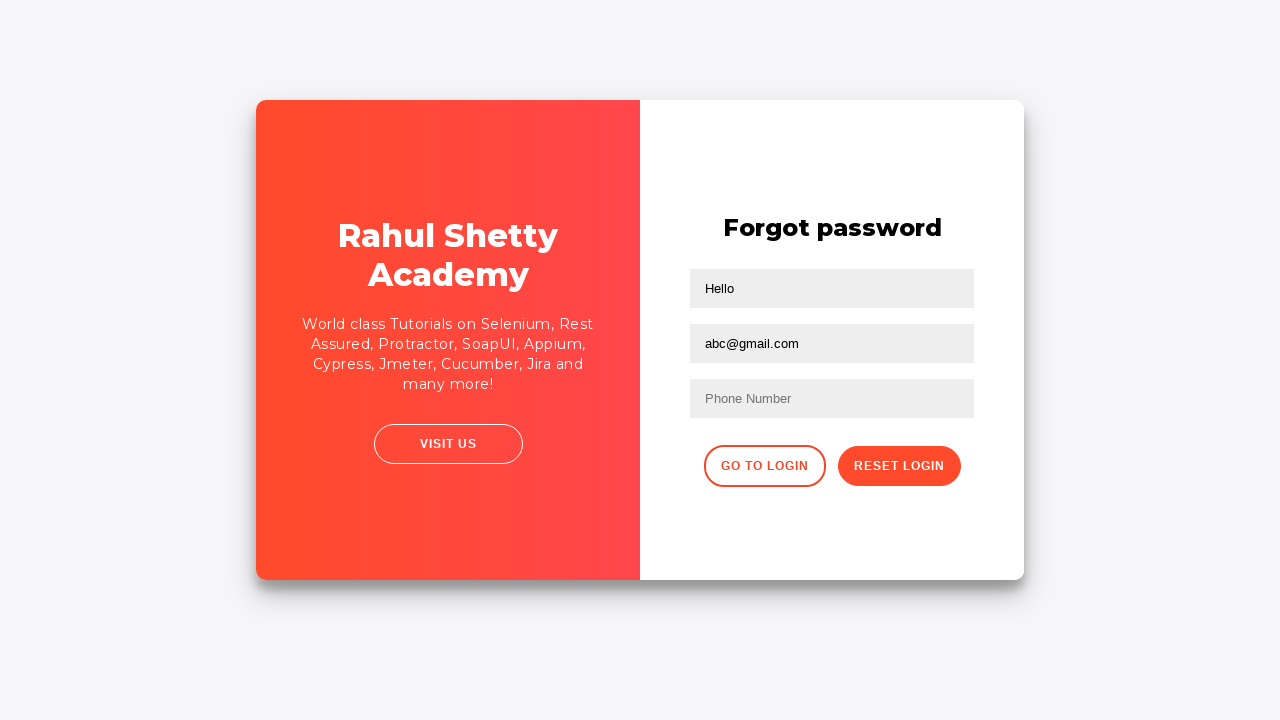